Tests mouse hover interactions by hovering over an element, clicking a revealed link, then performing a right-click on another revealed link

Starting URL: https://rahulshettyacademy.com/AutomationPractice/

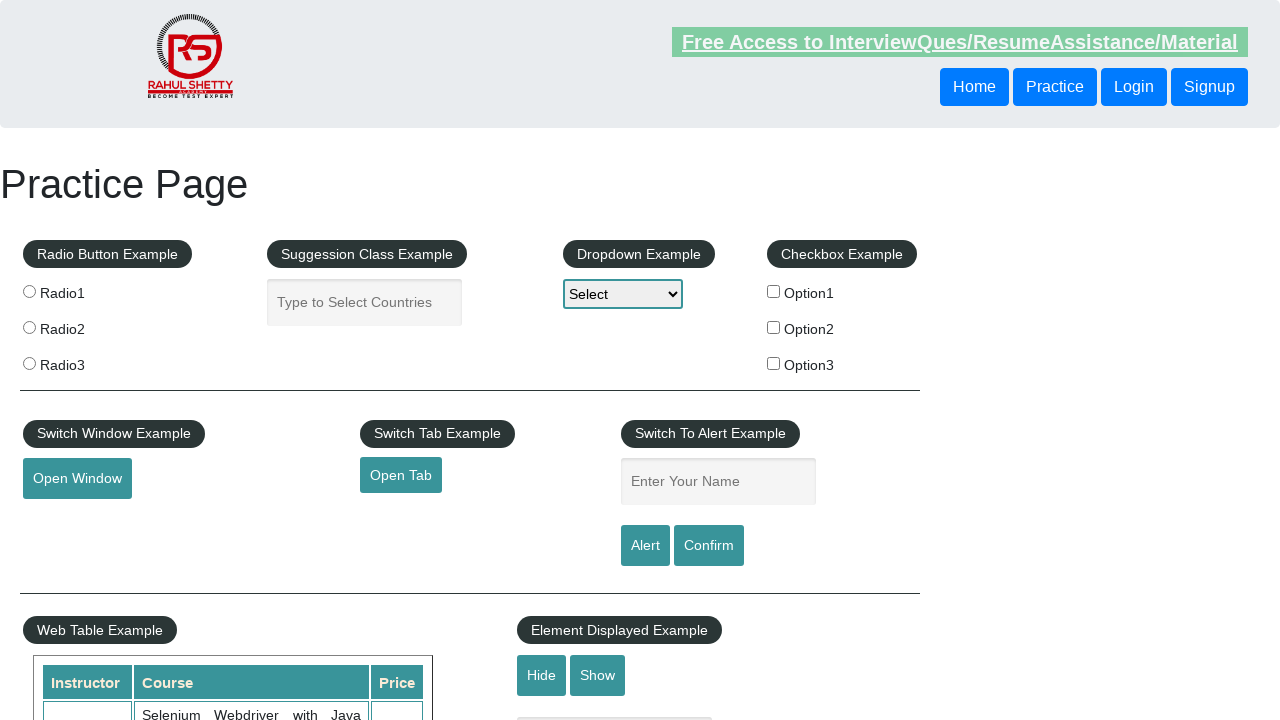

Hovered over mousehover element to reveal dropdown menu at (83, 361) on #mousehover
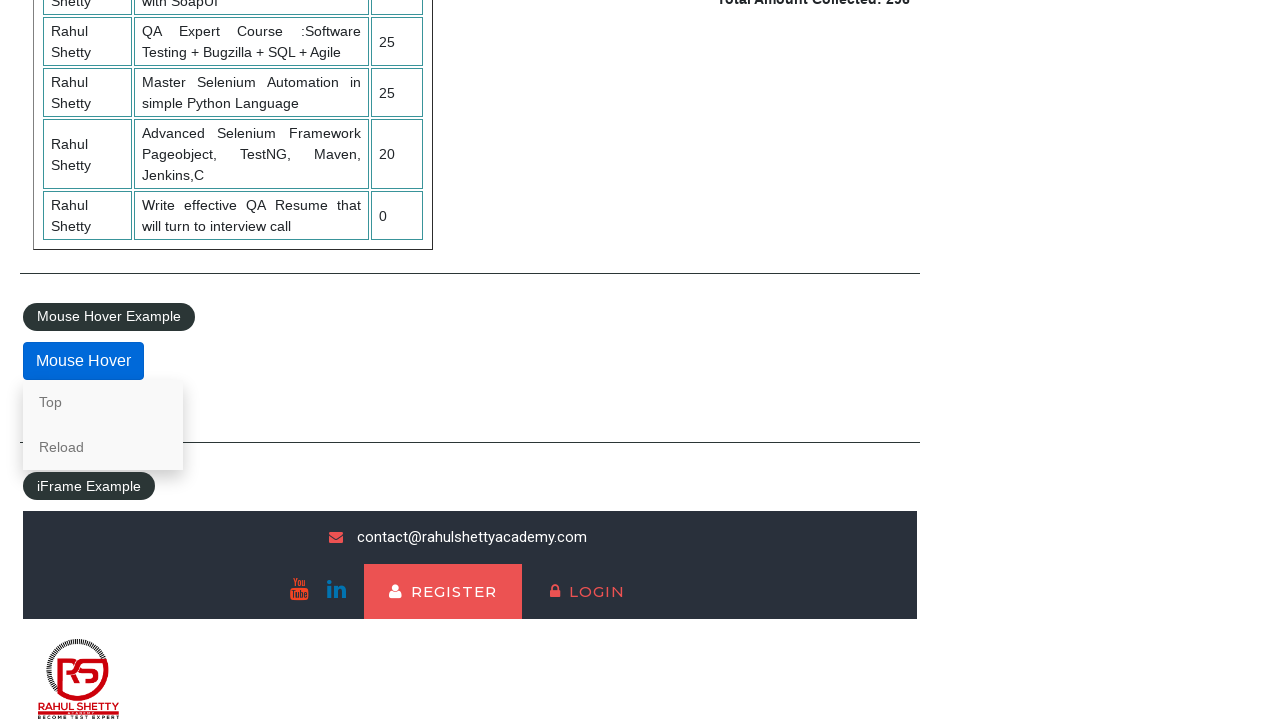

Clicked on the Reload link from dropdown menu at (103, 447) on text=Reload
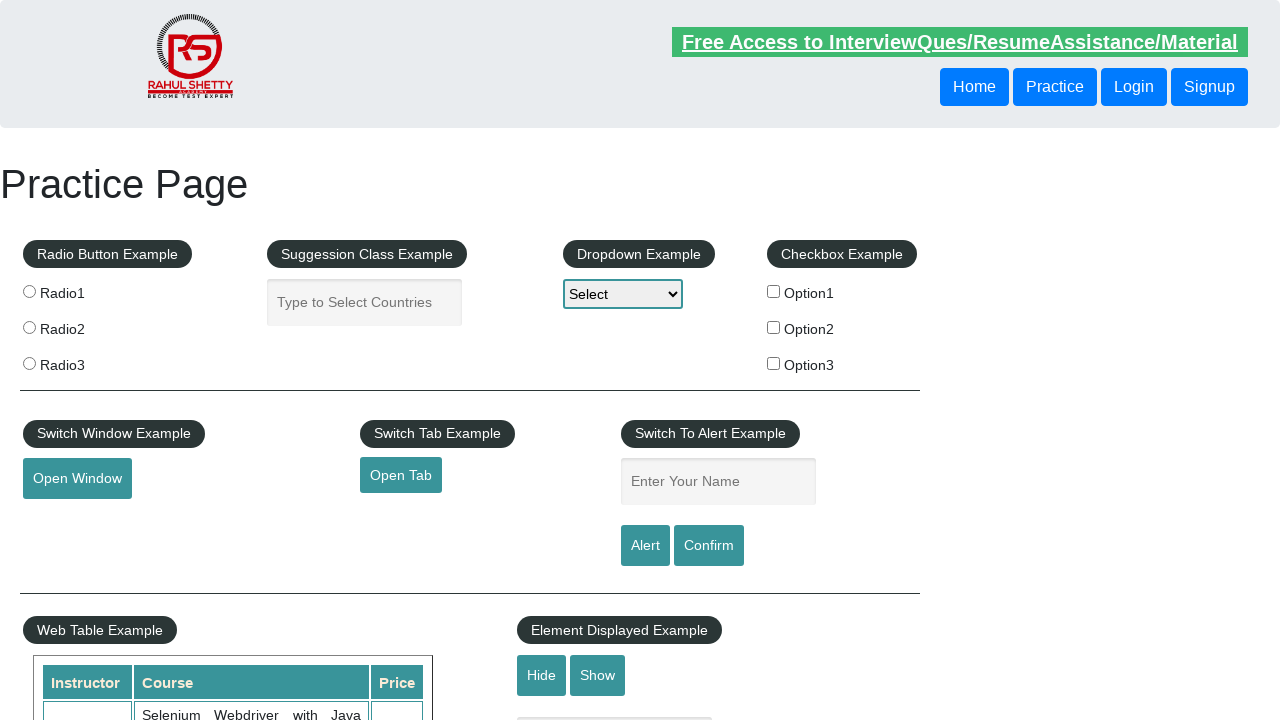

Hovered over mousehover element again to reveal dropdown menu at (83, 361) on #mousehover
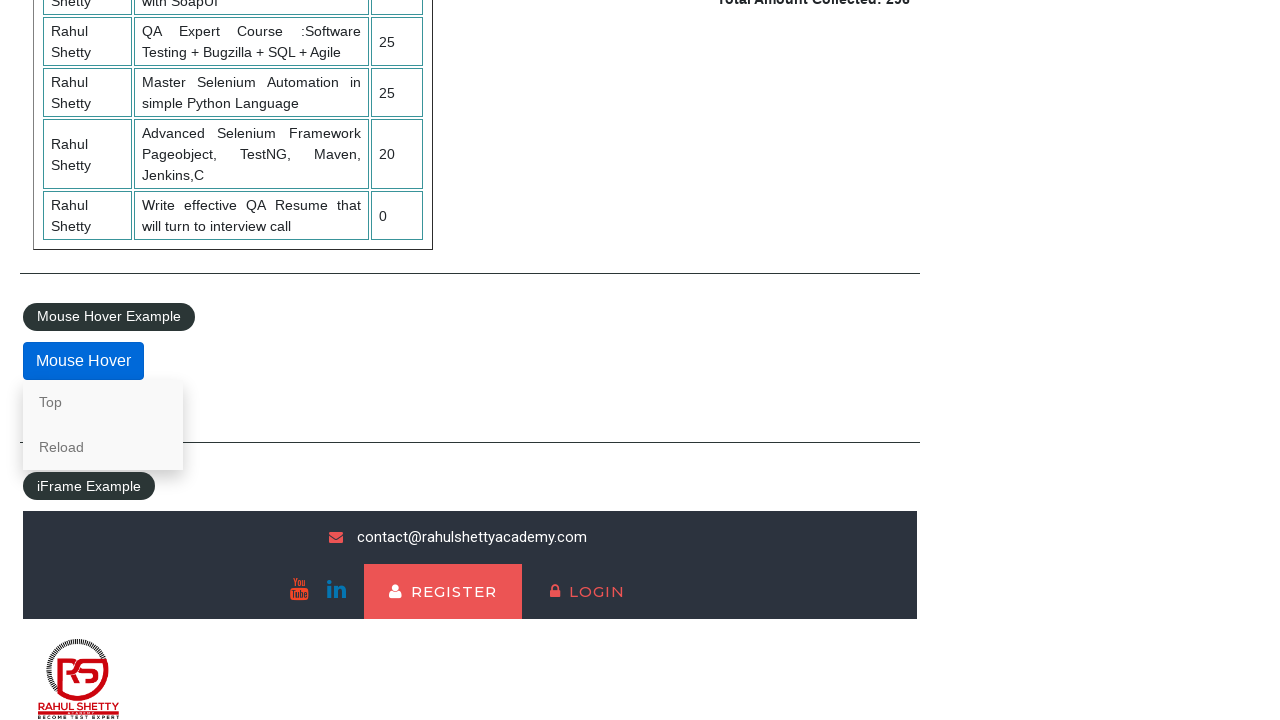

Right-clicked on the Top link from dropdown menu at (103, 402) on text=Top
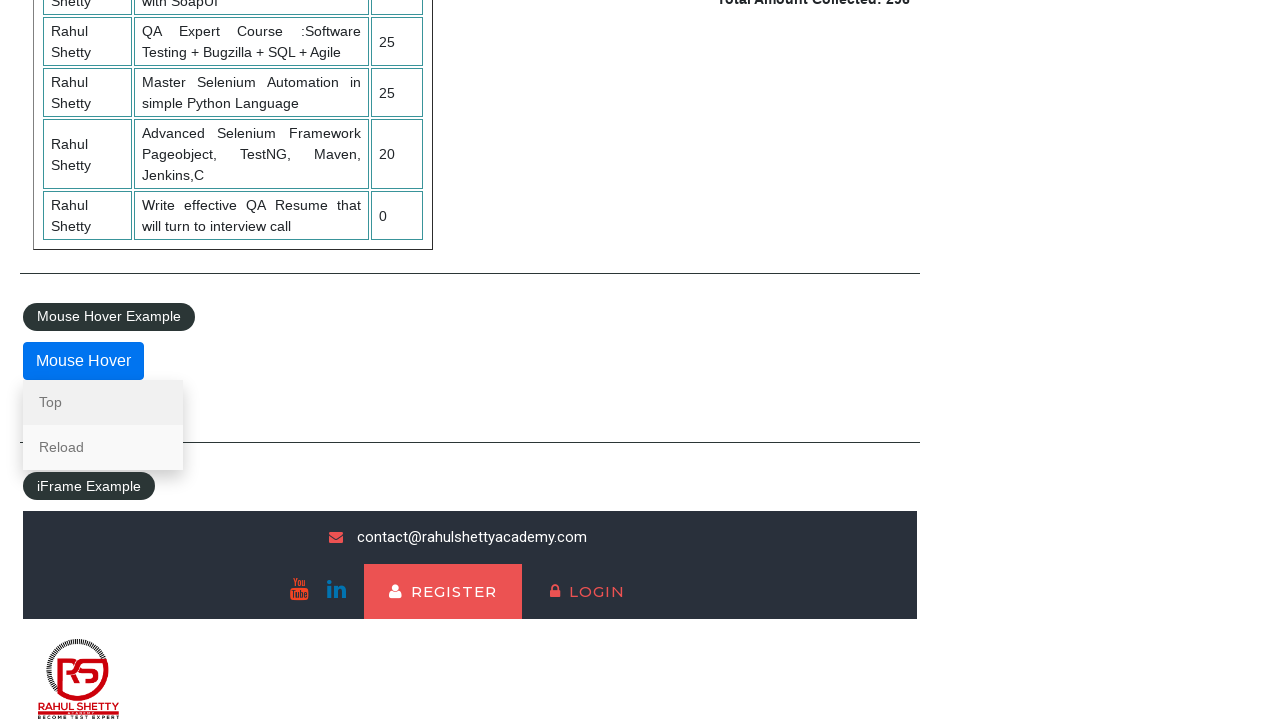

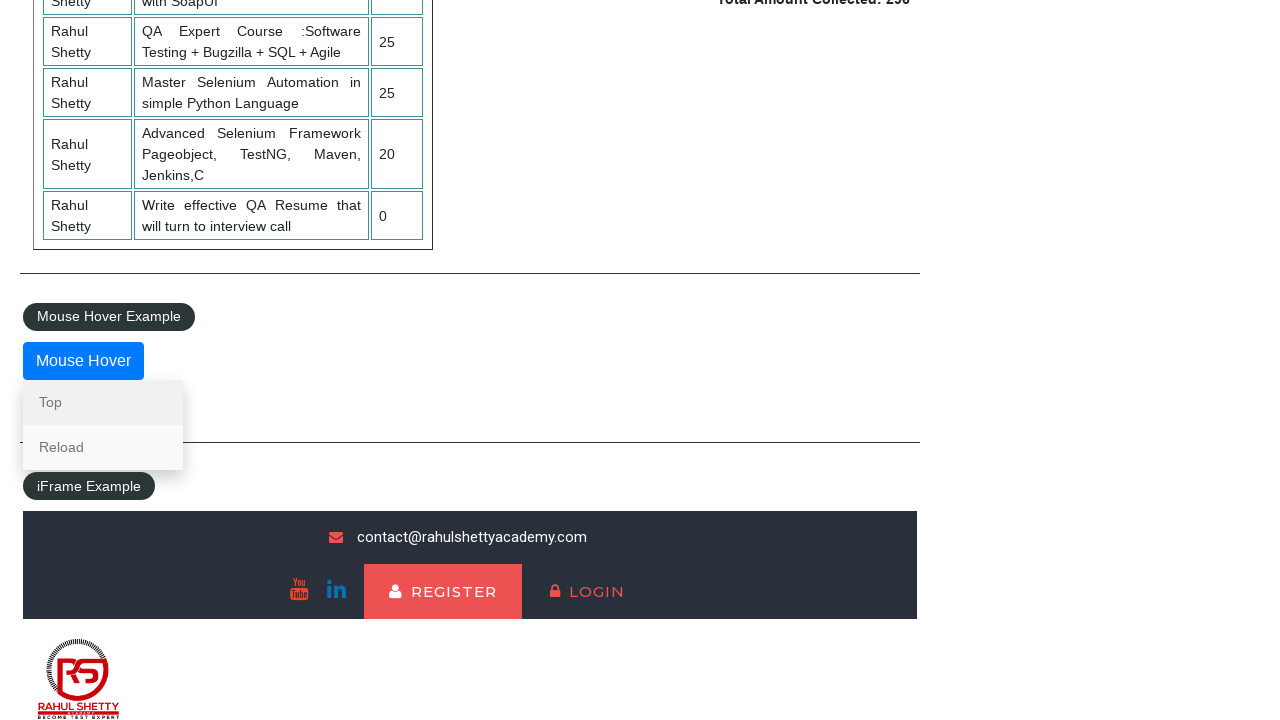